Tests editing the first entry in the web table by clearing all fields, entering new values, and submitting the changes

Starting URL: https://demoqa.com/webtables

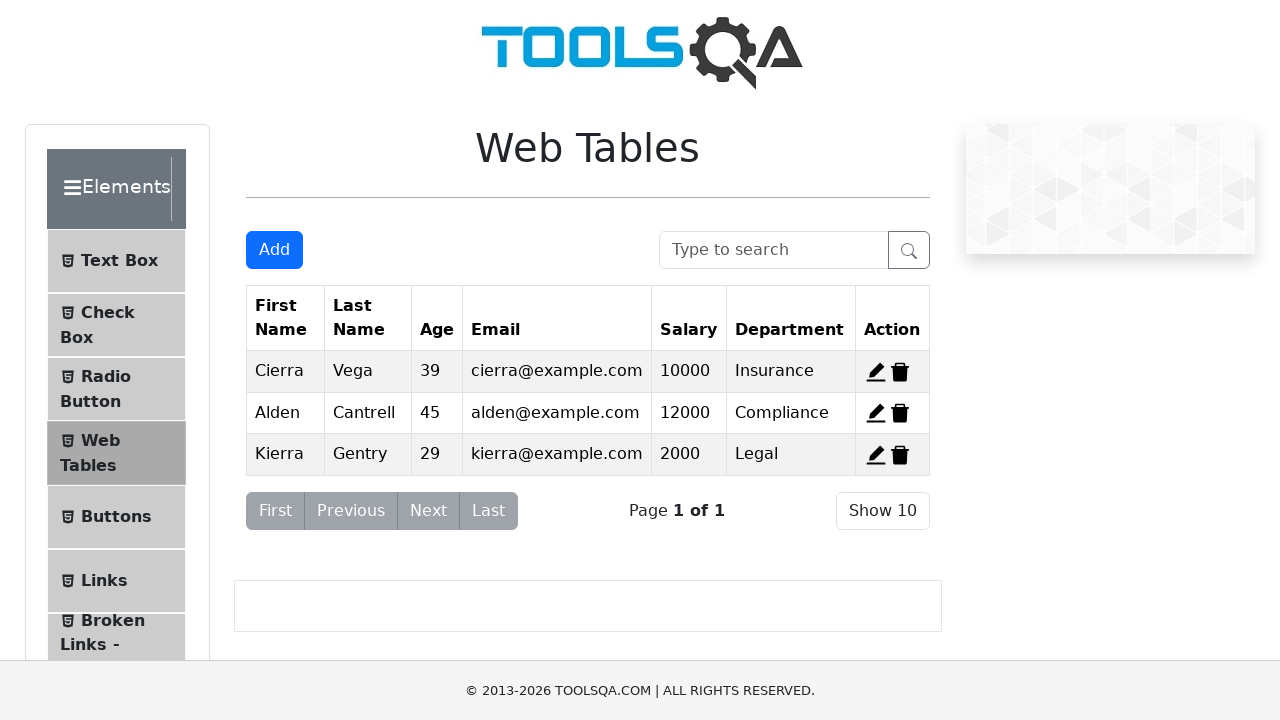

Clicked edit button for the first entry at (876, 372) on span[title='Edit']
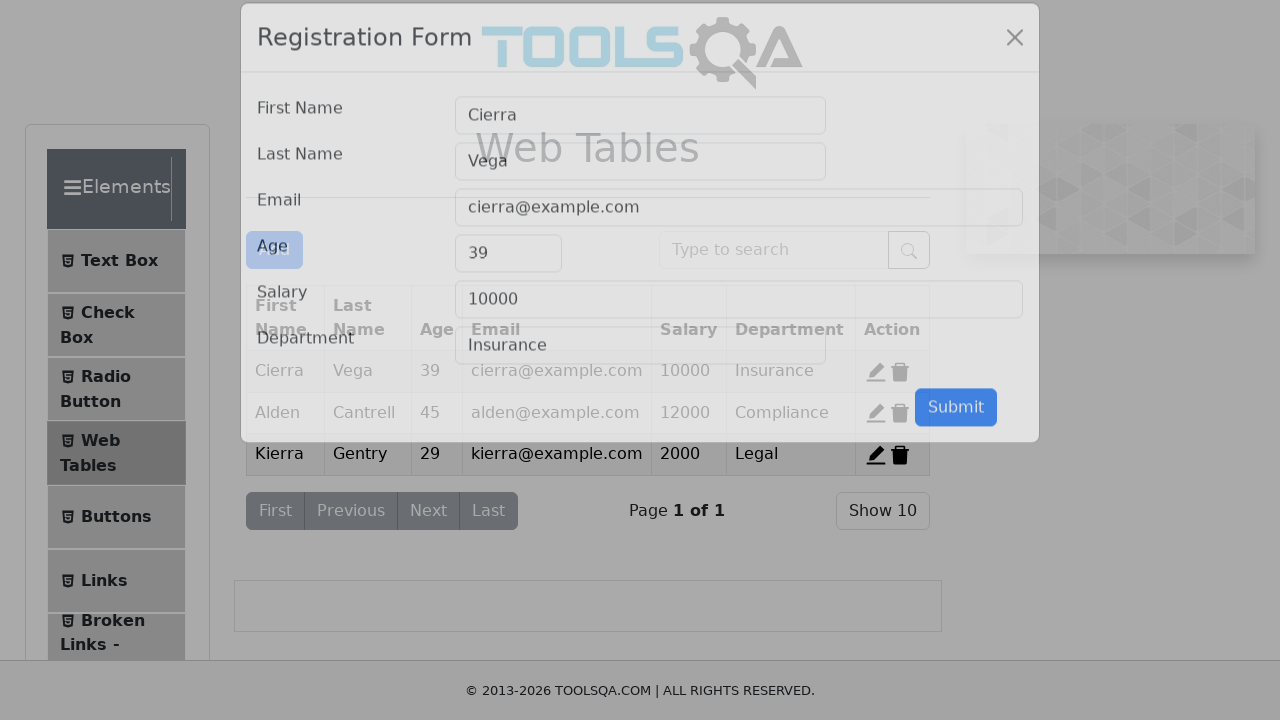

Cleared firstName field on input#firstName
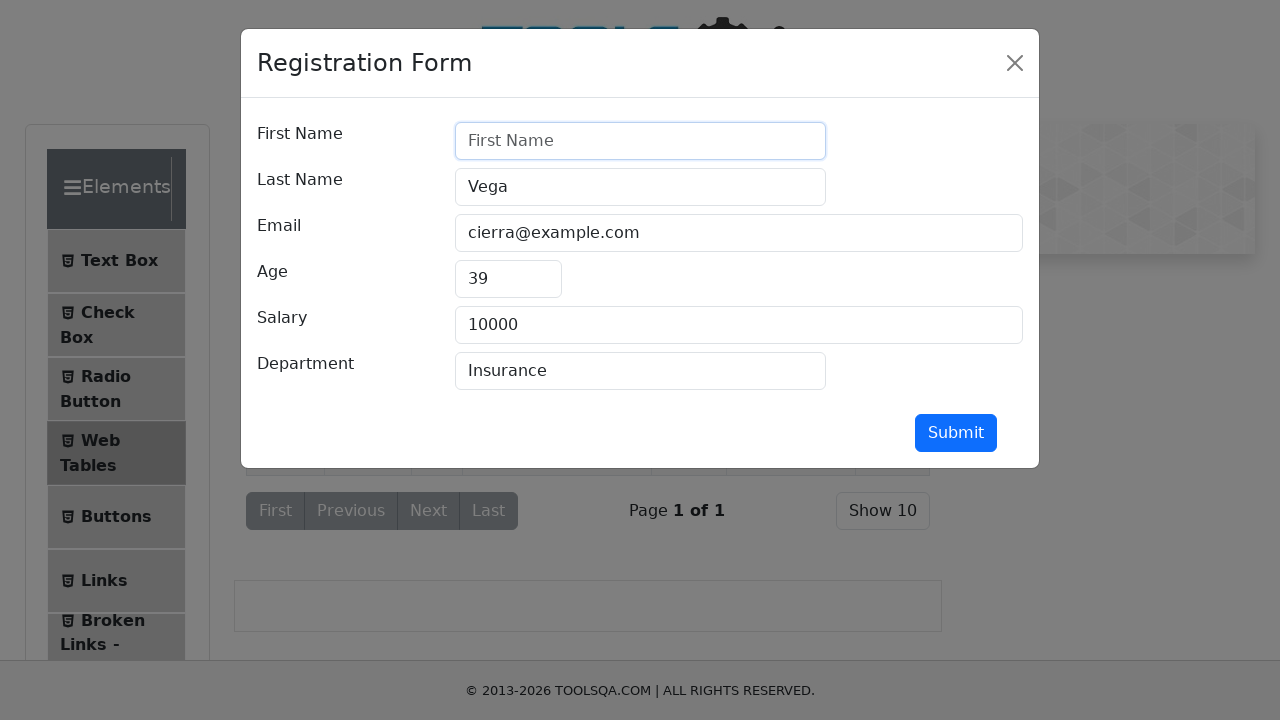

Filled firstName field with 'Sarah' on input#firstName
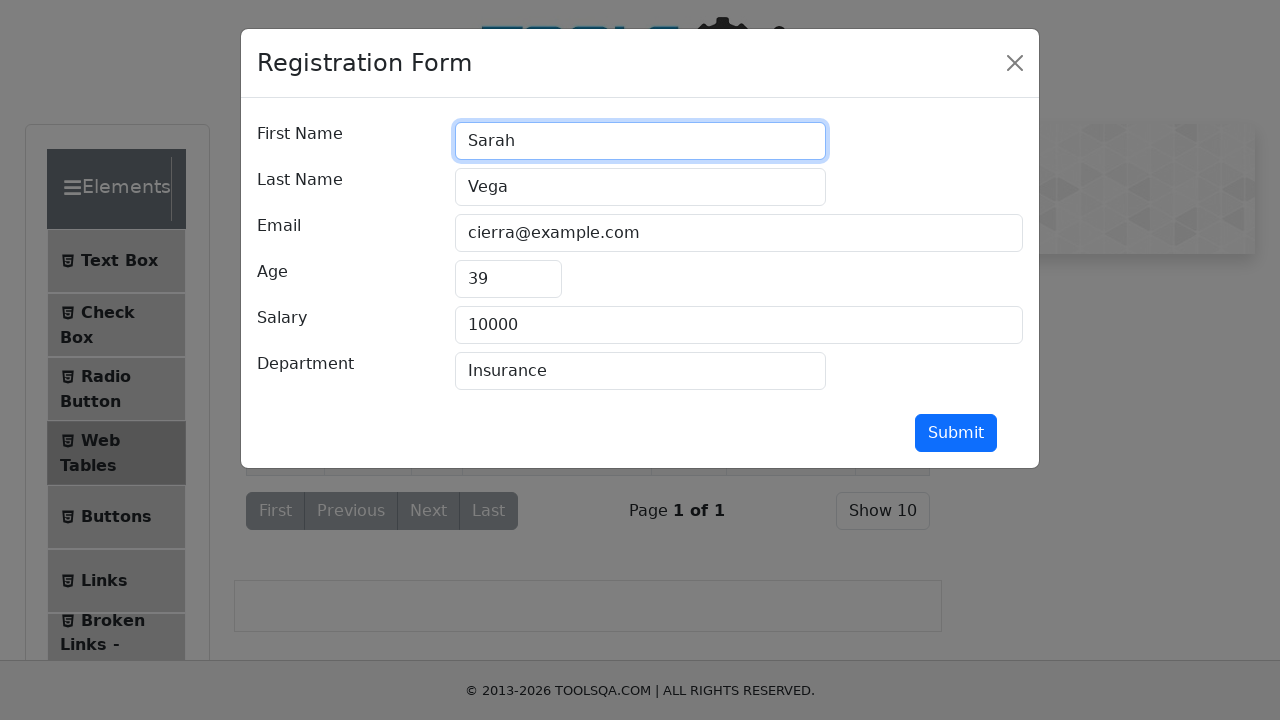

Cleared lastName field on input#lastName
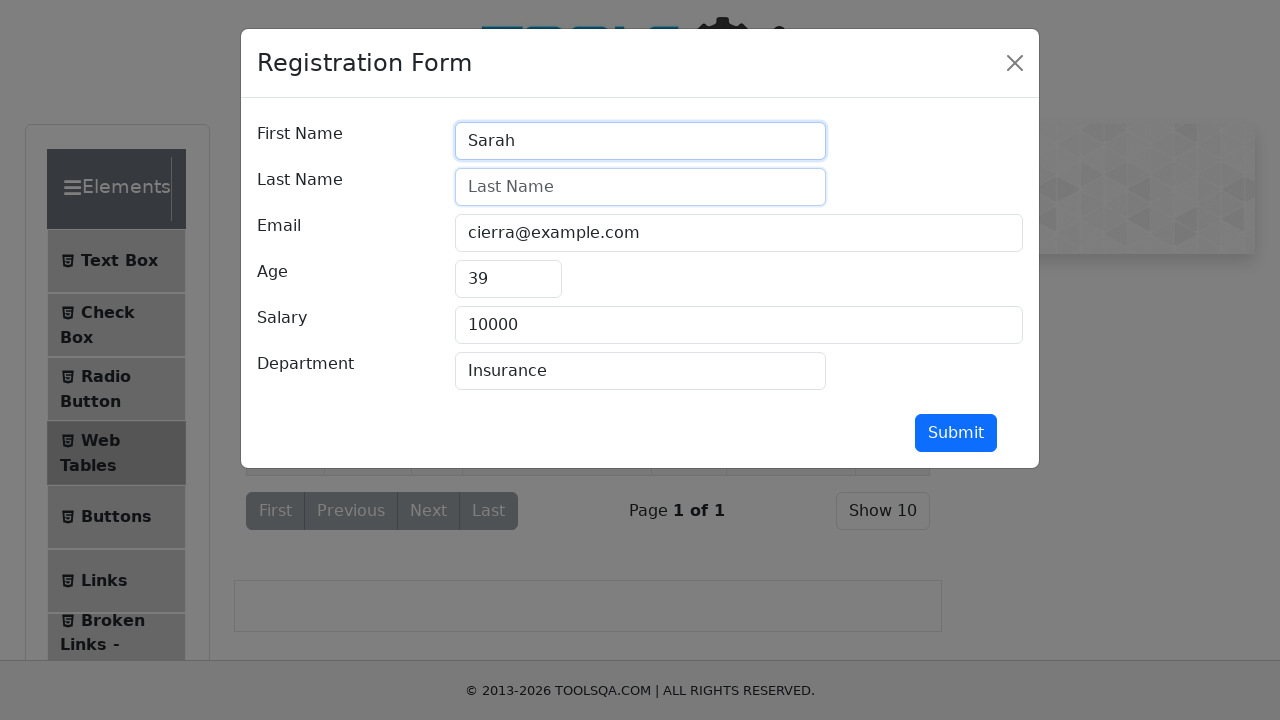

Filled lastName field with 'Williams' on input#lastName
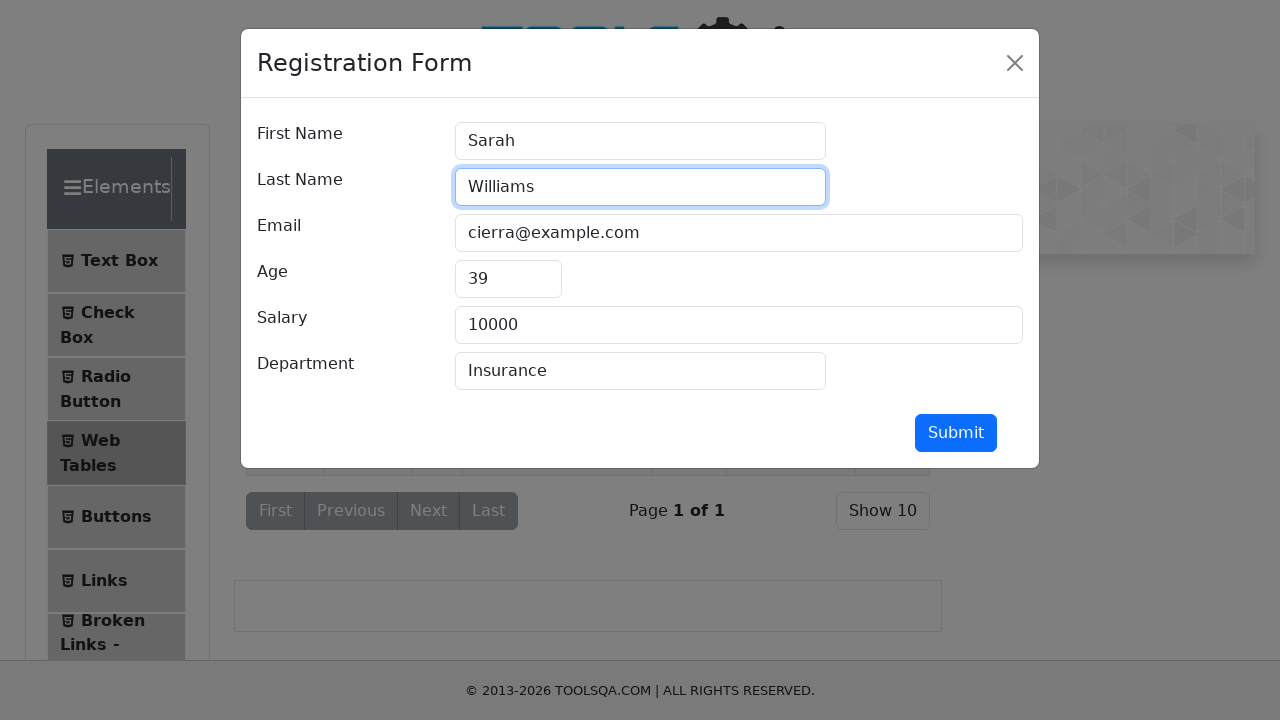

Cleared userEmail field on input#userEmail
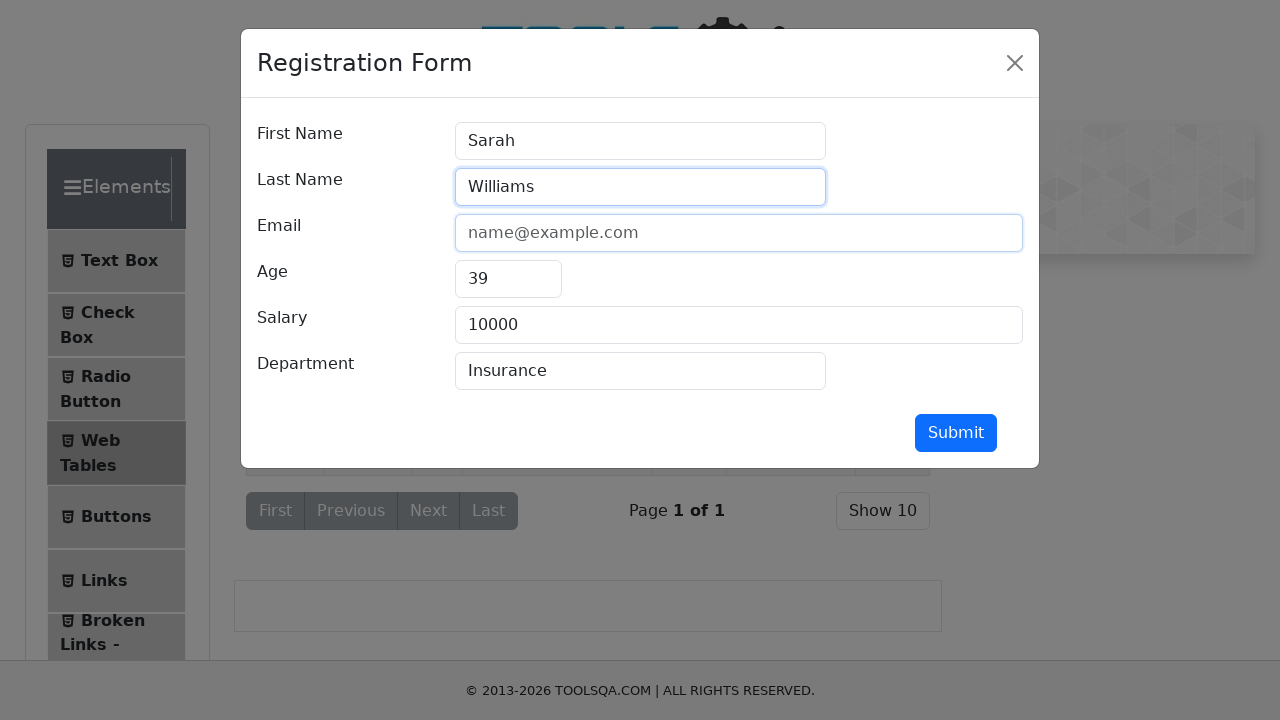

Filled userEmail field with 'sarah.williams@testmail.com' on input#userEmail
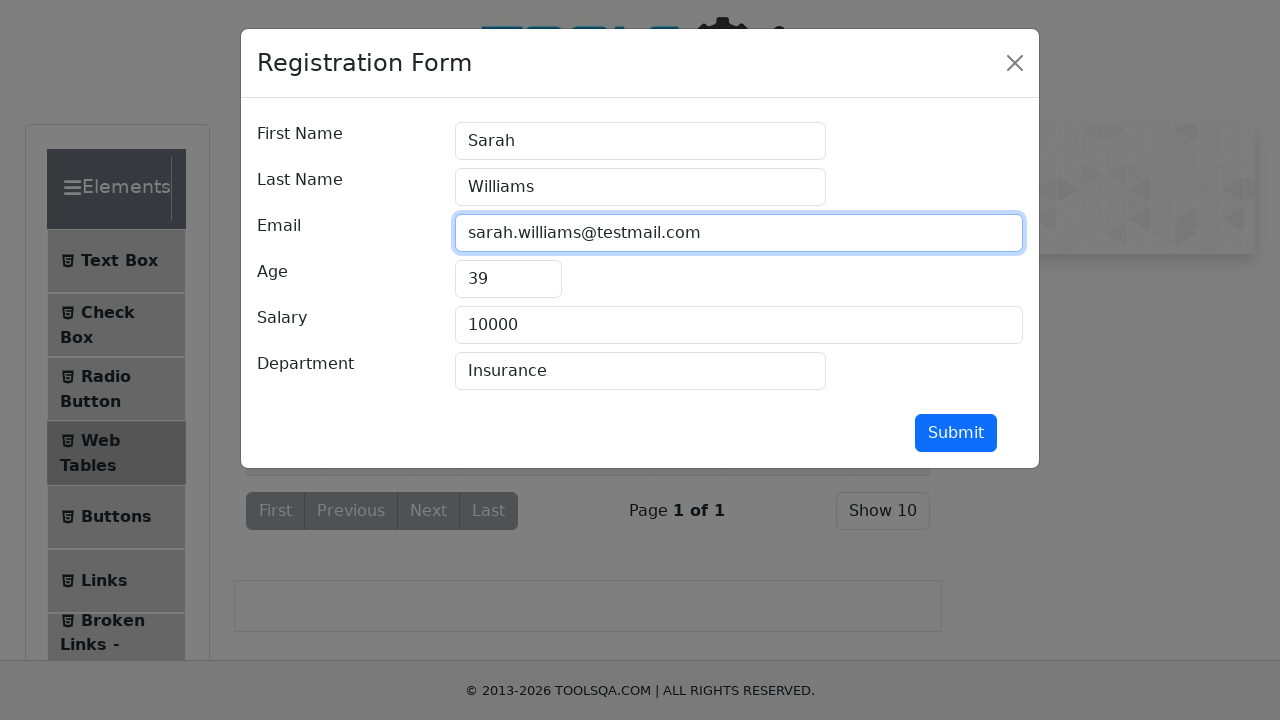

Cleared age field on input#age
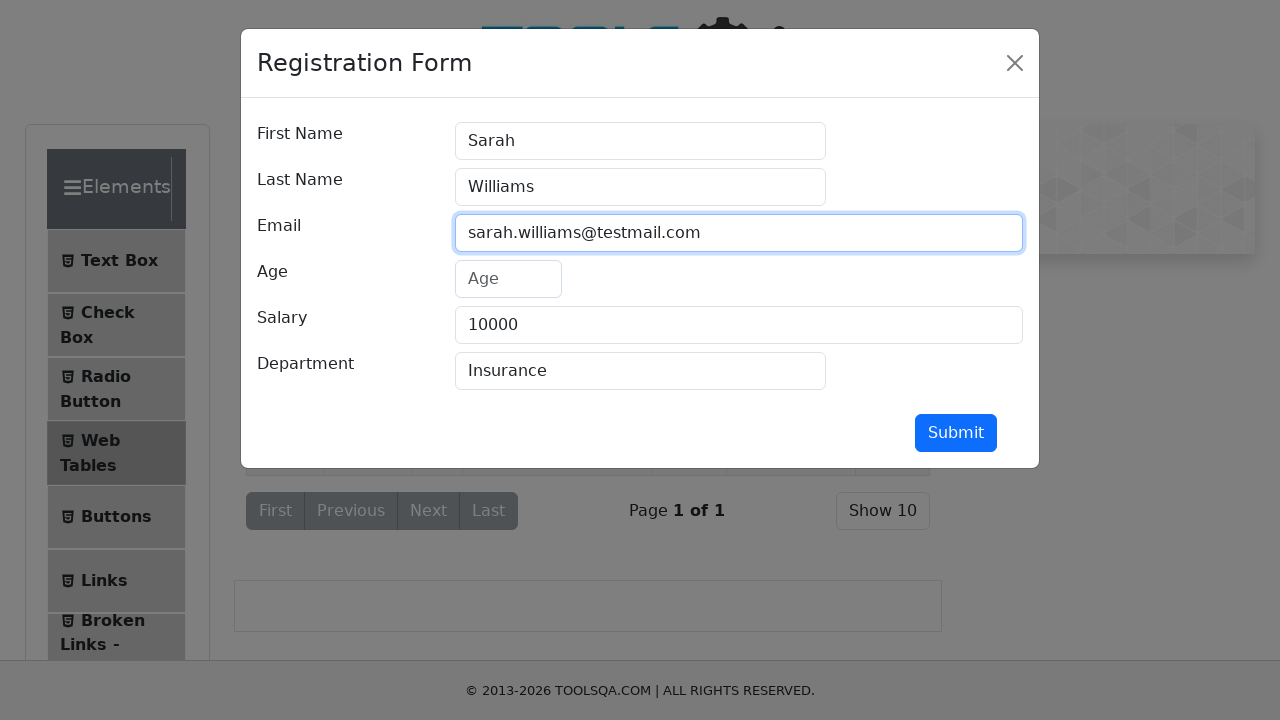

Filled age field with '28' on input#age
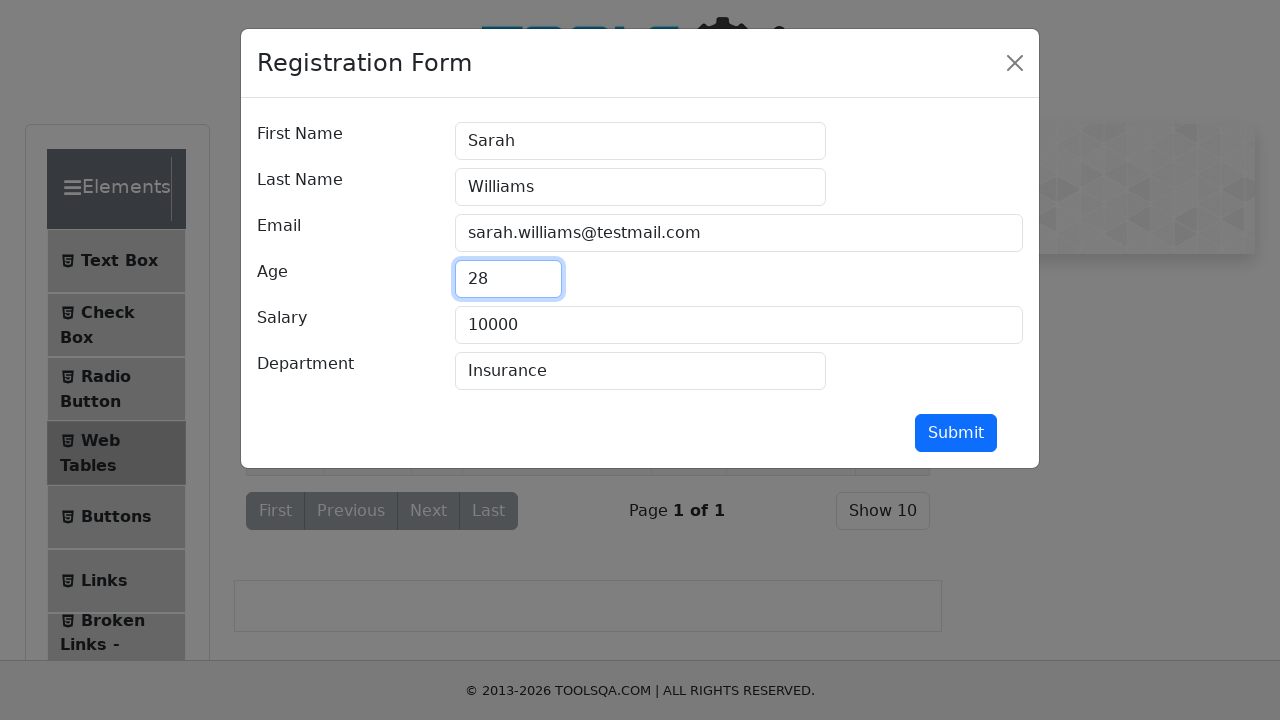

Cleared salary field on input#salary
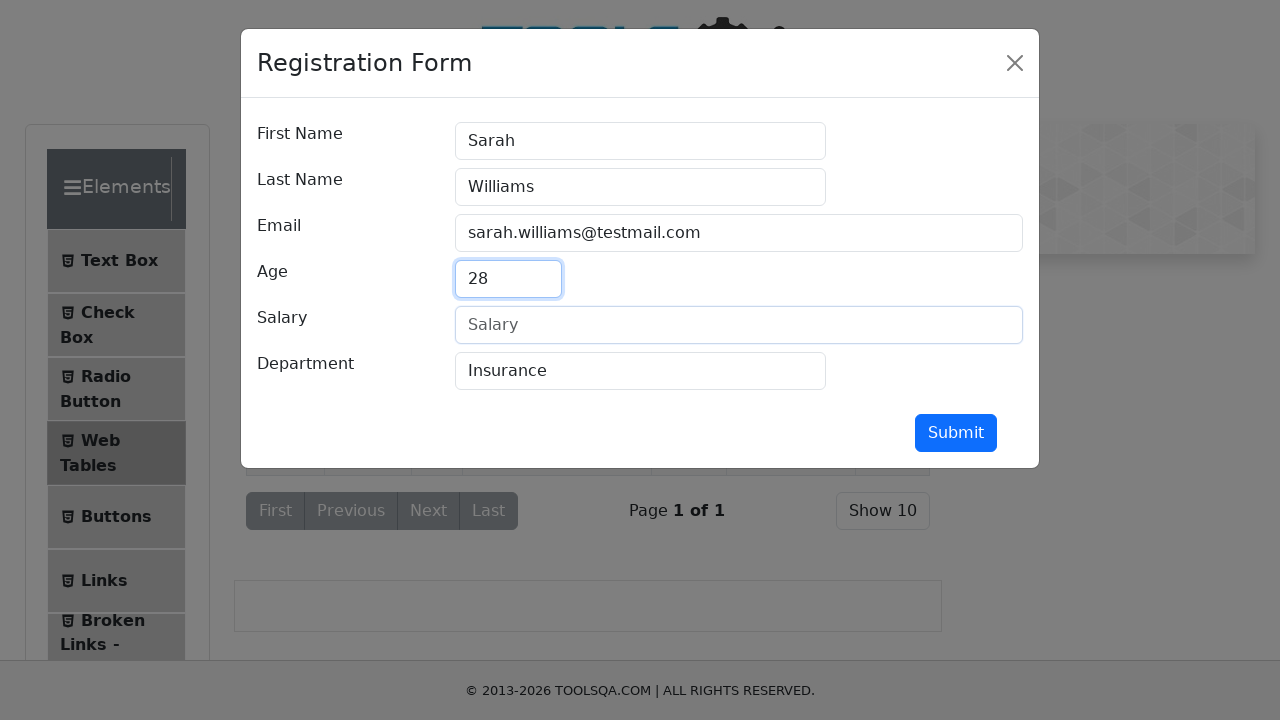

Filled salary field with '65000' on input#salary
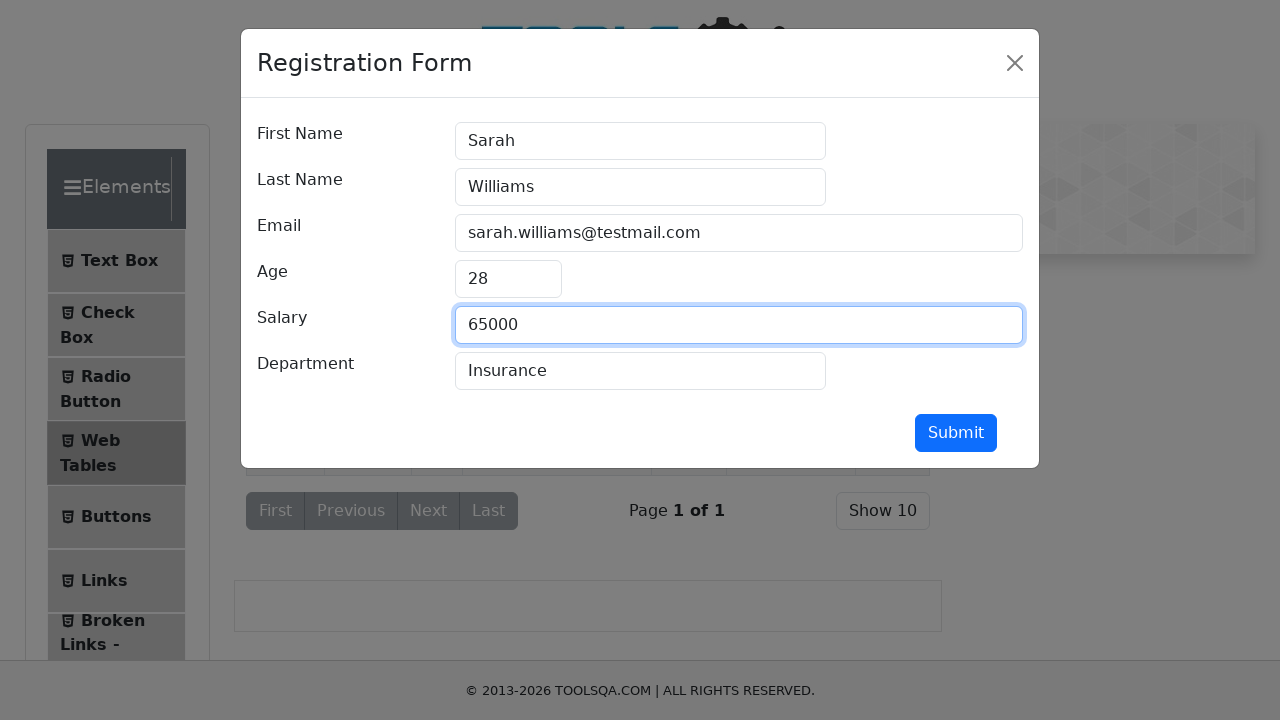

Cleared department field on input#department
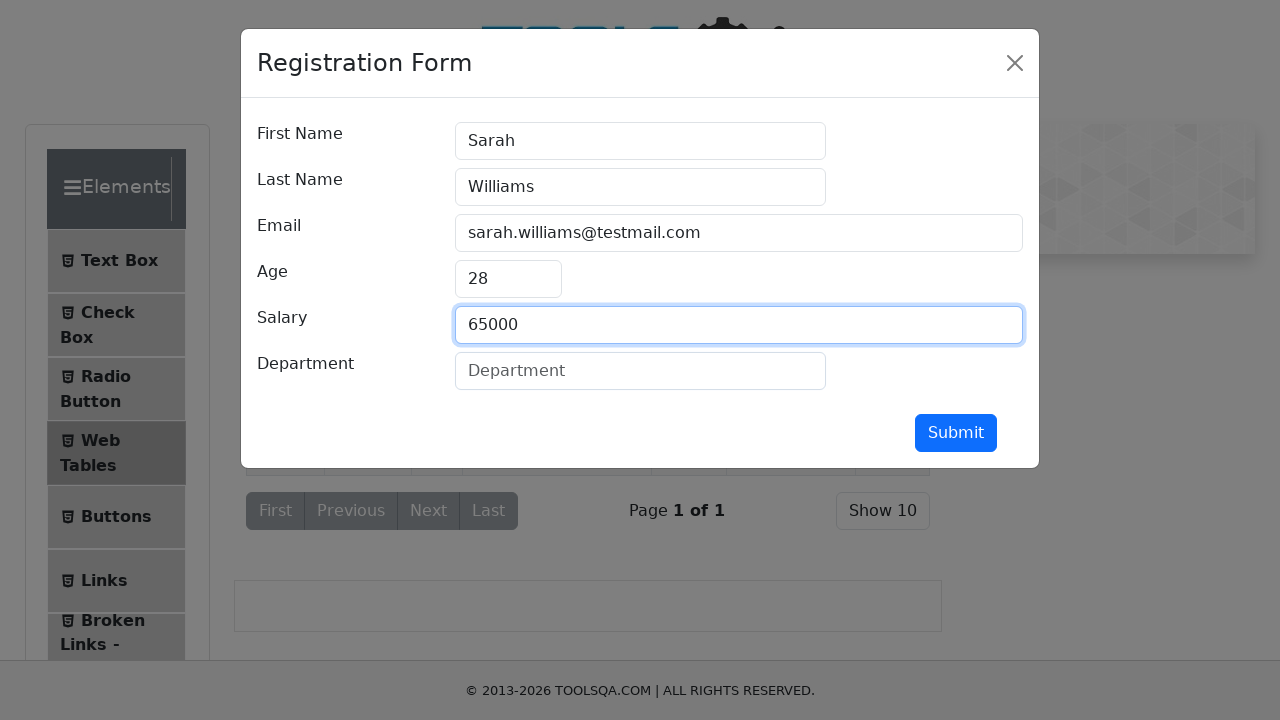

Filled department field with 'Marketing' on input#department
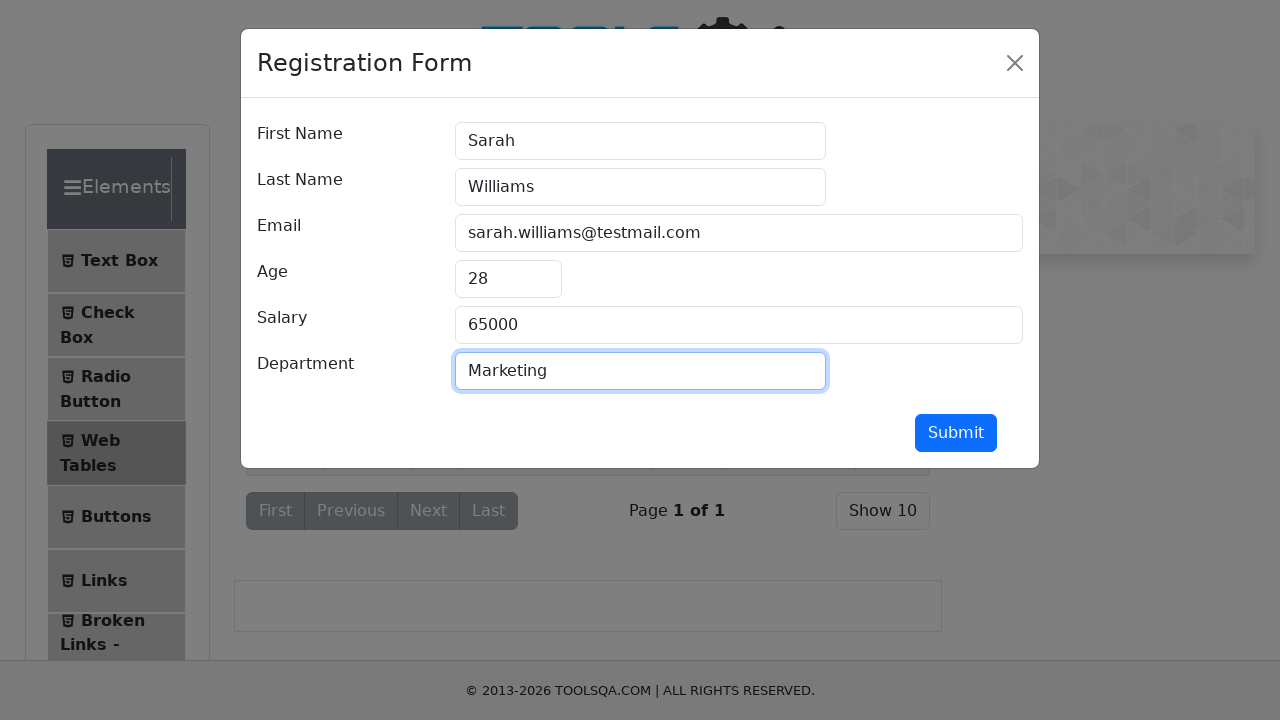

Clicked submit button to save changes at (956, 433) on button#submit
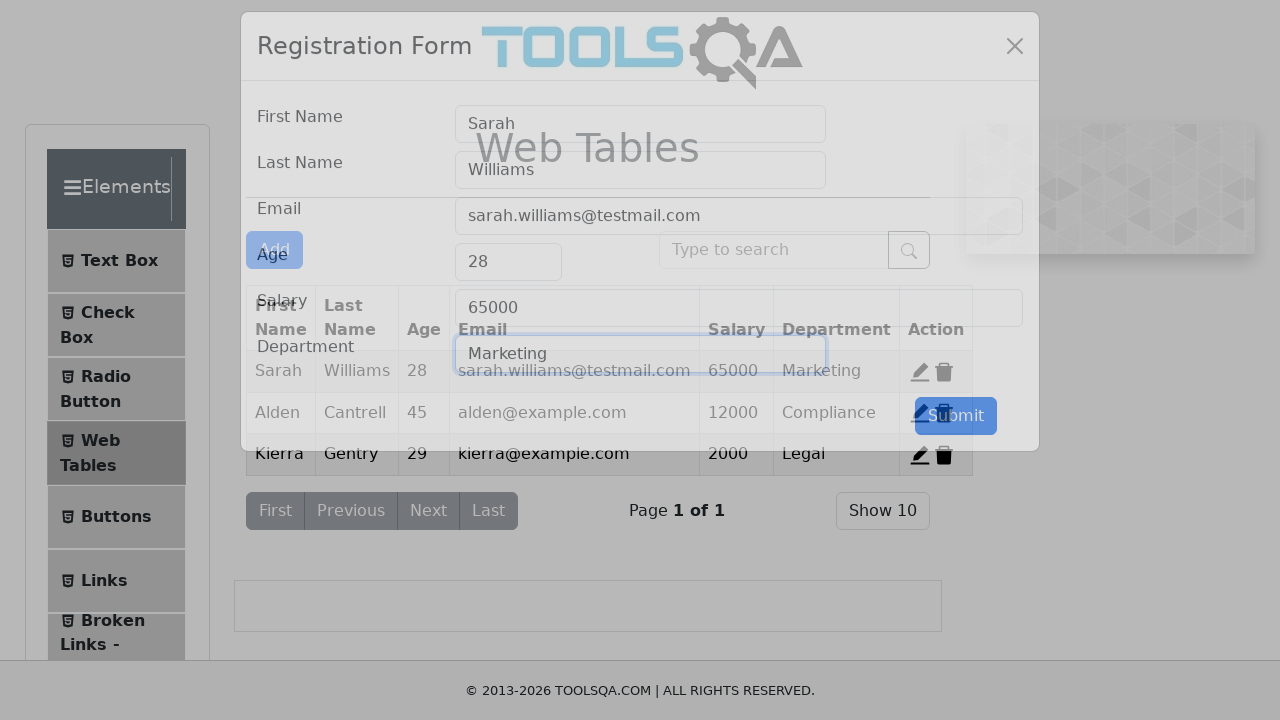

Confirmed modal closed after submission
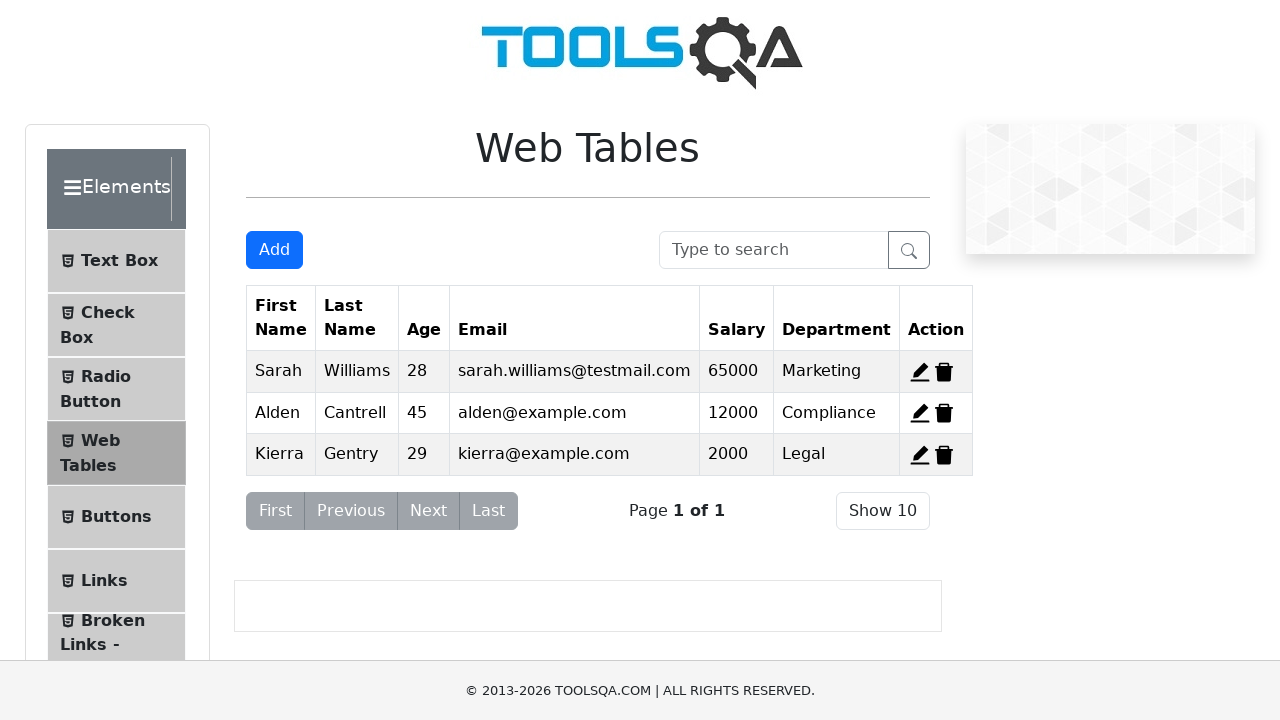

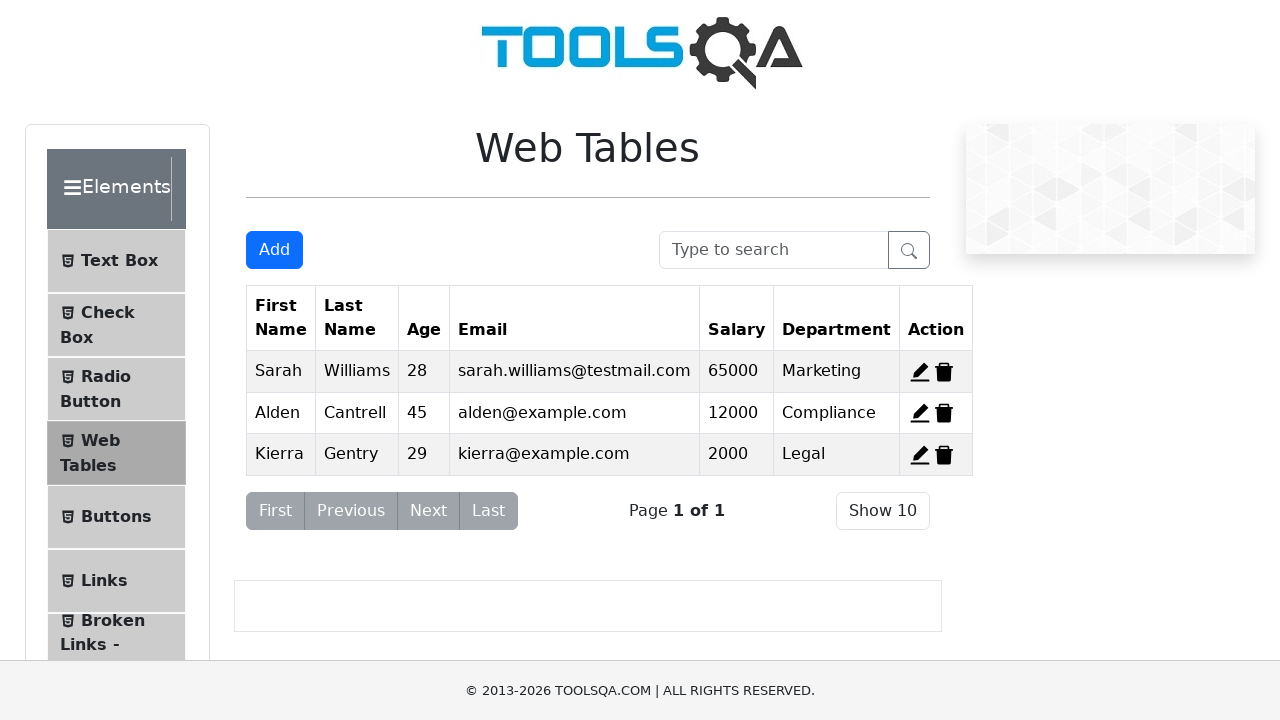